Adds specific vegetables to cart by incrementing quantity and clicking add to cart button

Starting URL: https://rahulshettyacademy.com/seleniumPractise/#/

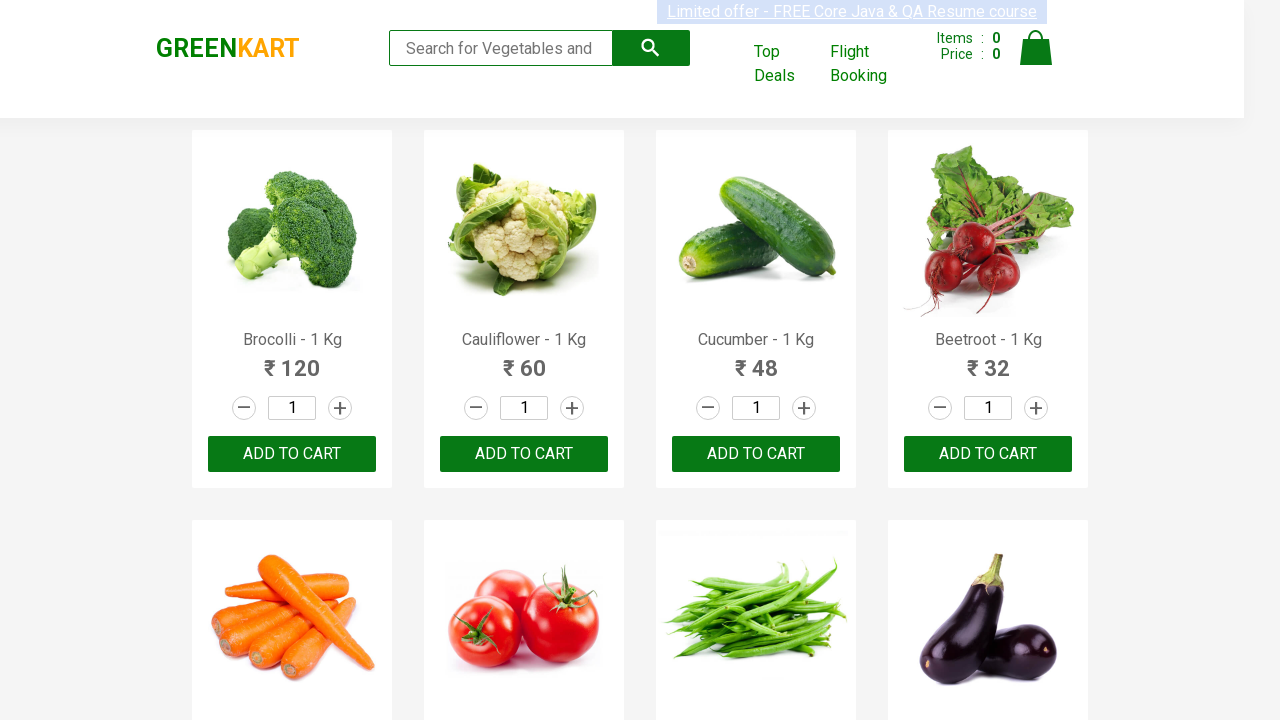

Waited for product names to load
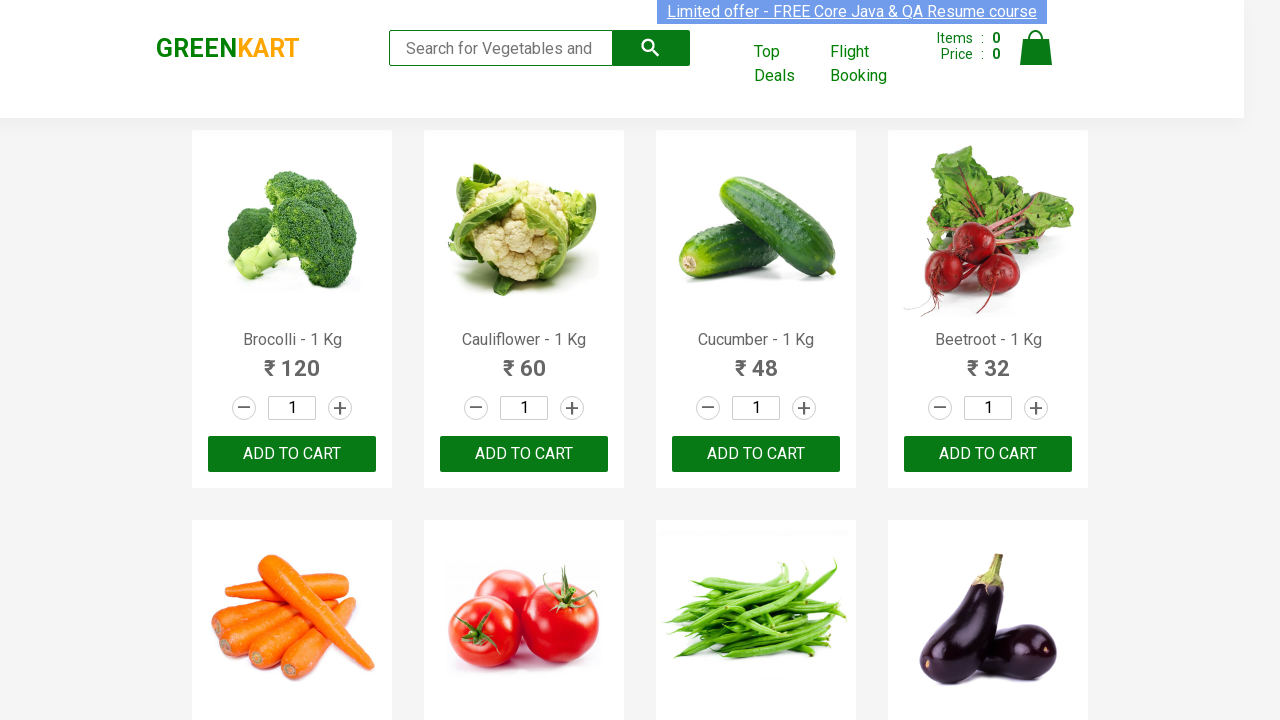

Retrieved all product name elements
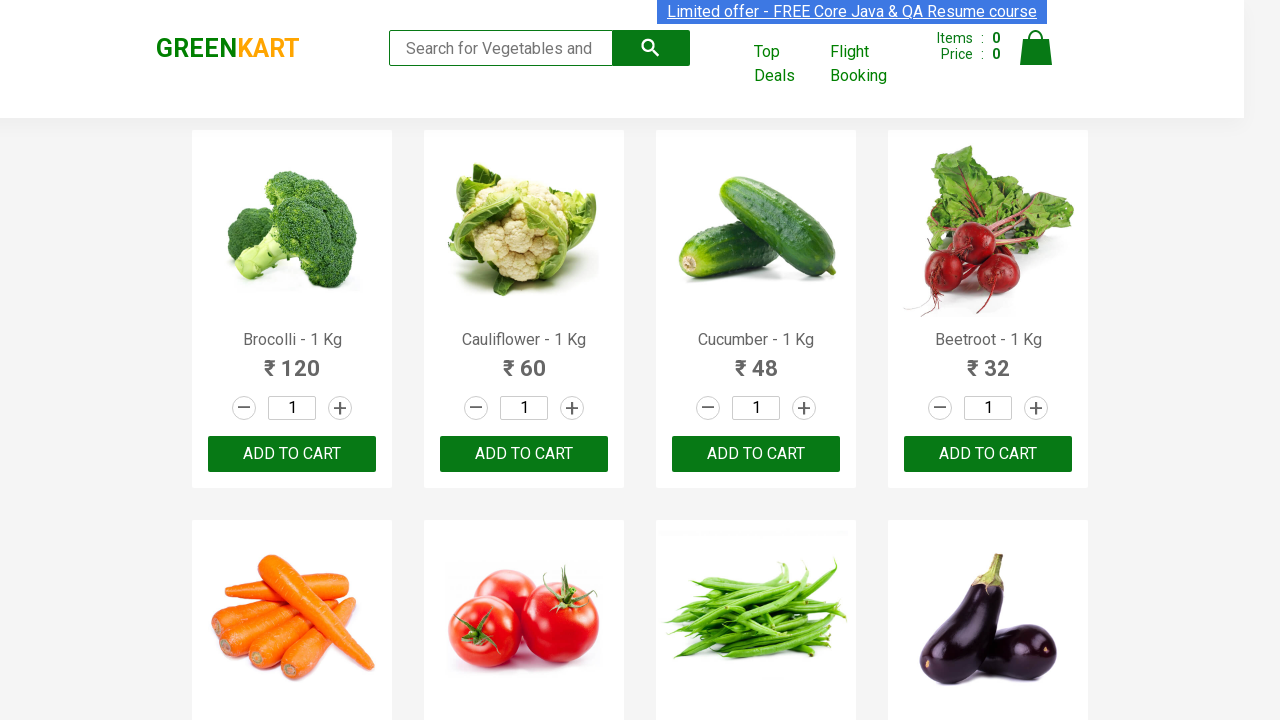

Retrieved all 'ADD TO CART' buttons
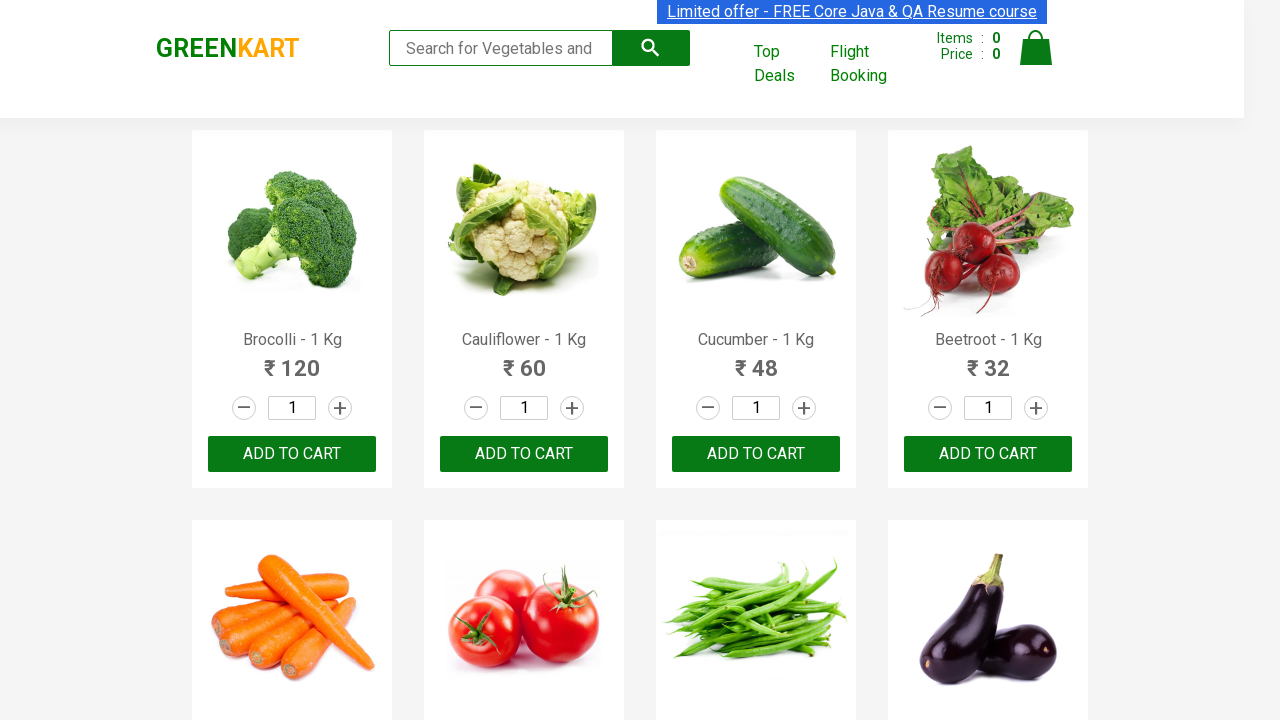

Retrieved all quantity increment buttons
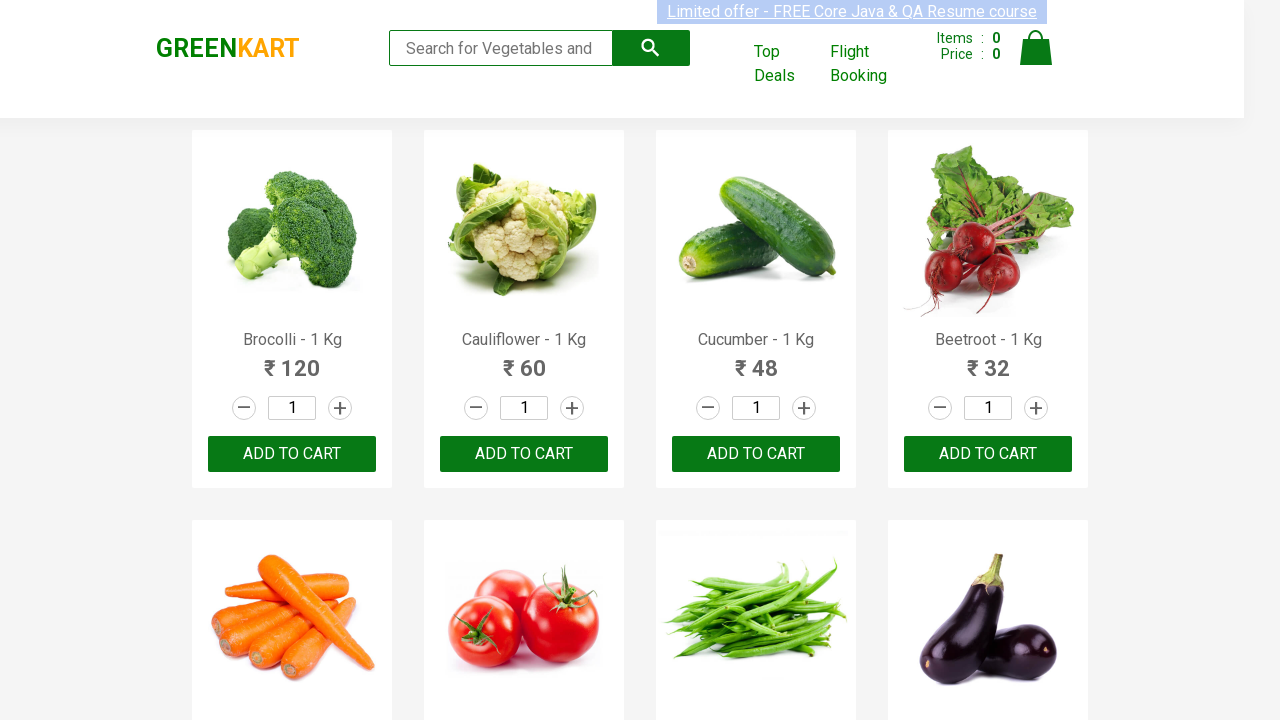

Incremented quantity for 'Carrot - 1 Kg'
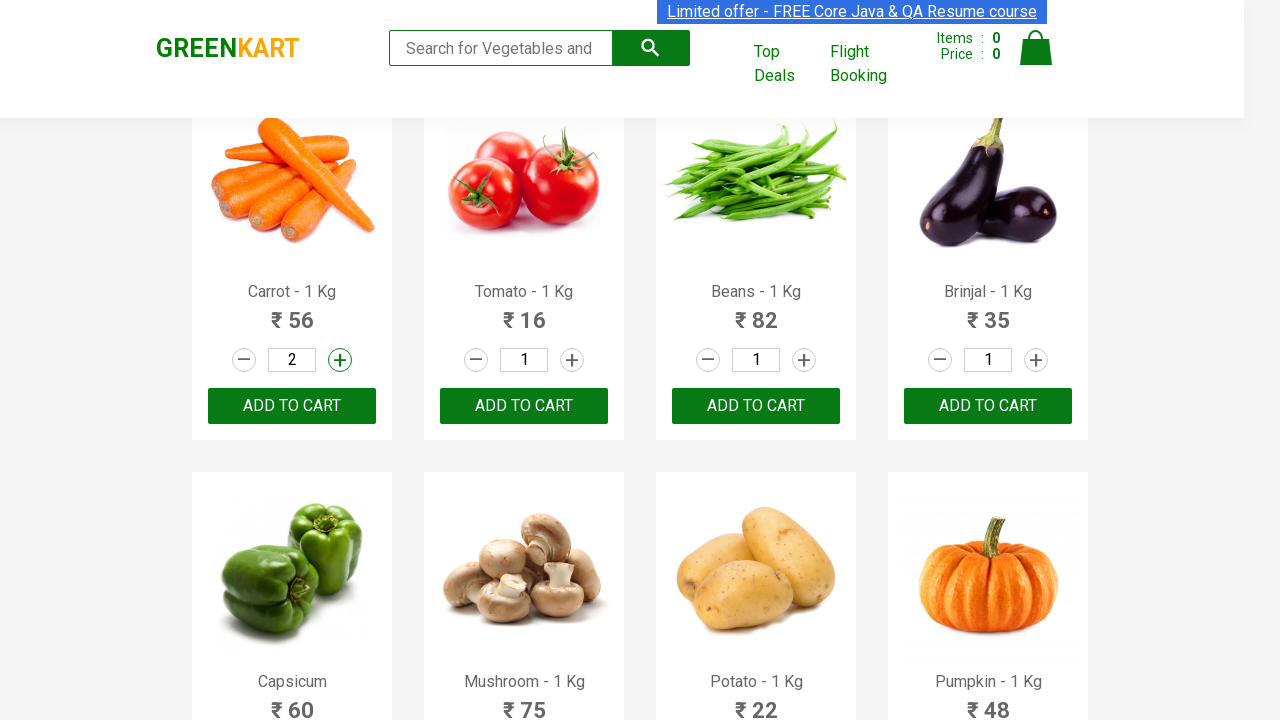

Added 'Carrot - 1 Kg' to cart
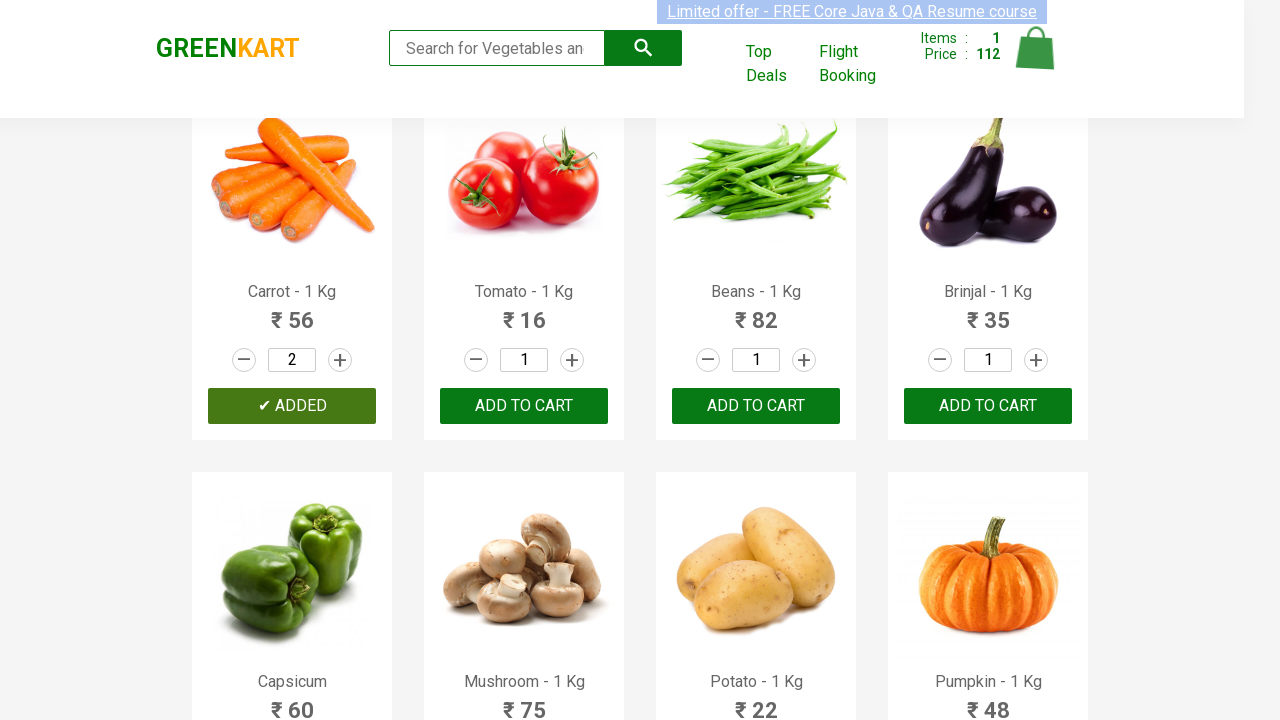

Incremented quantity for 'Potato - 1 Kg'
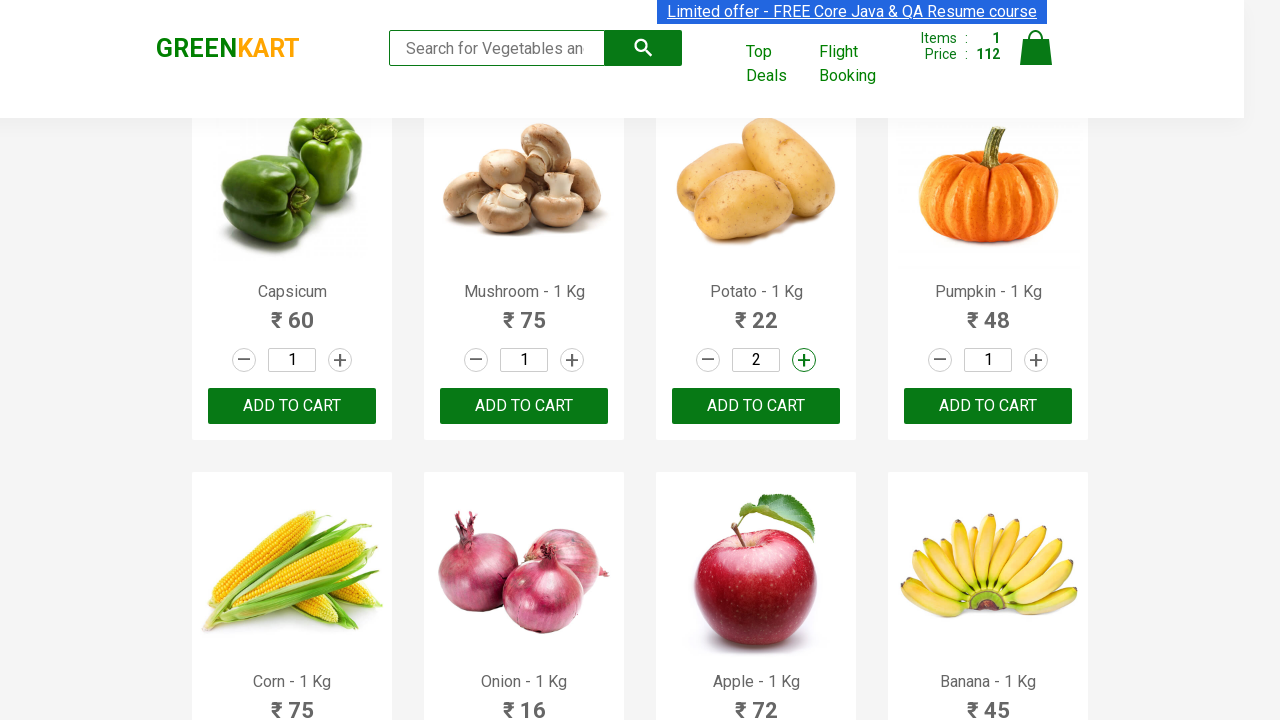

Added 'Potato - 1 Kg' to cart
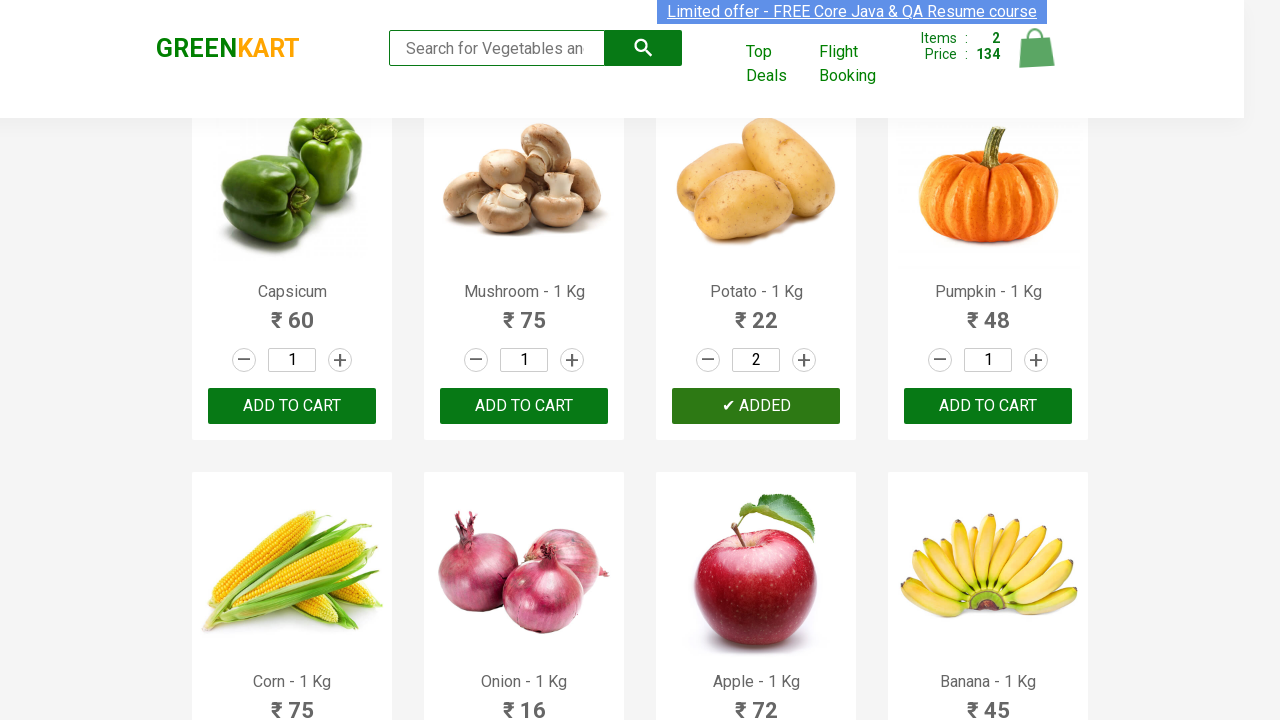

Incremented quantity for 'Onion - 1 Kg'
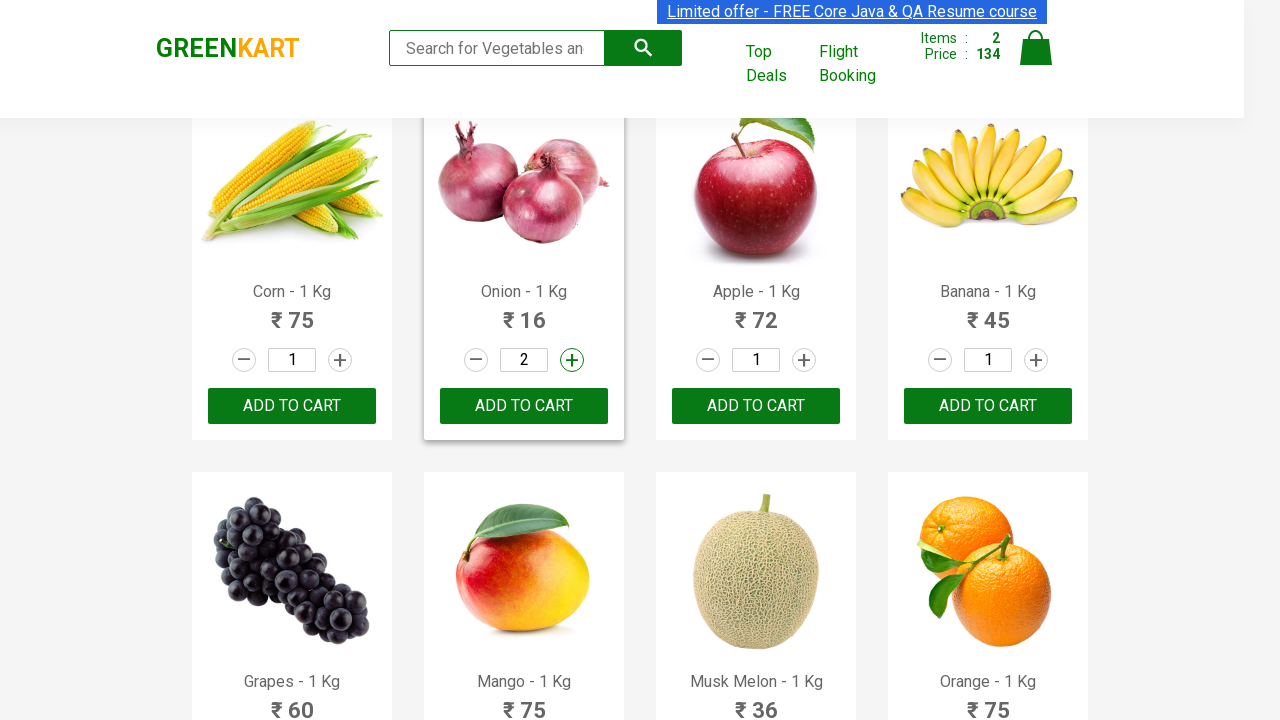

Added 'Onion - 1 Kg' to cart
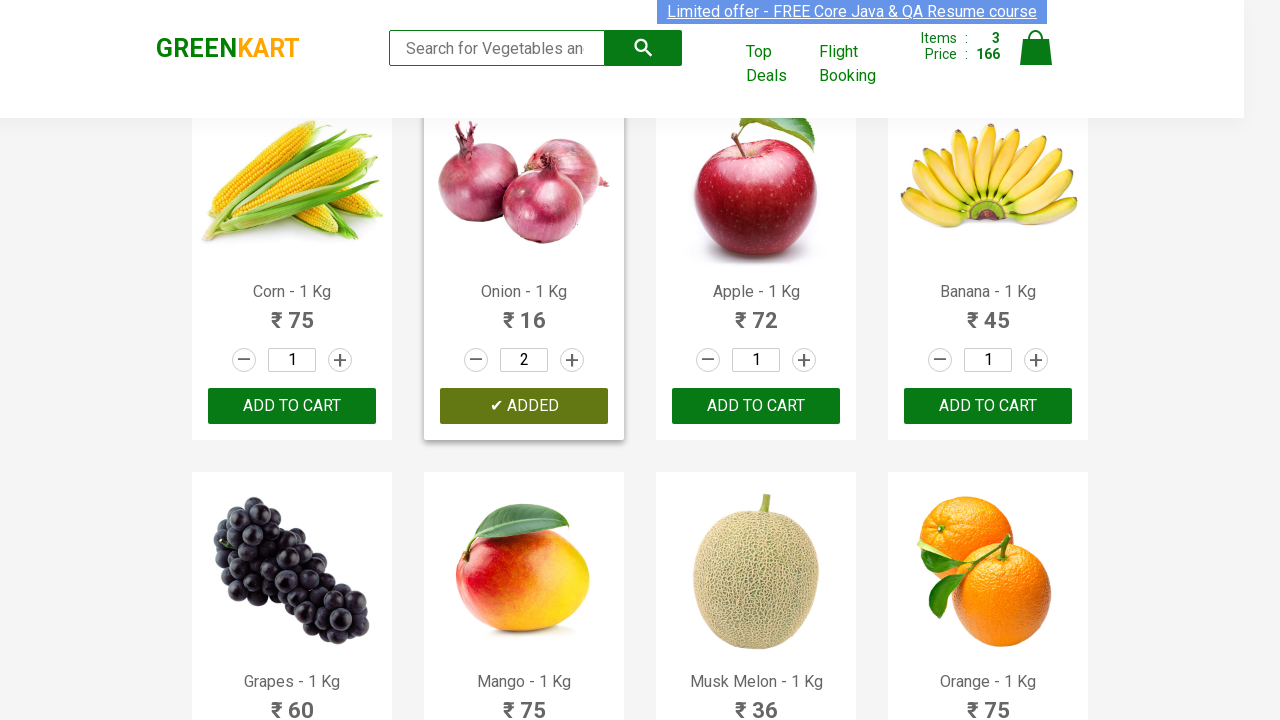

Incremented quantity for 'Banana - 1 Kg'
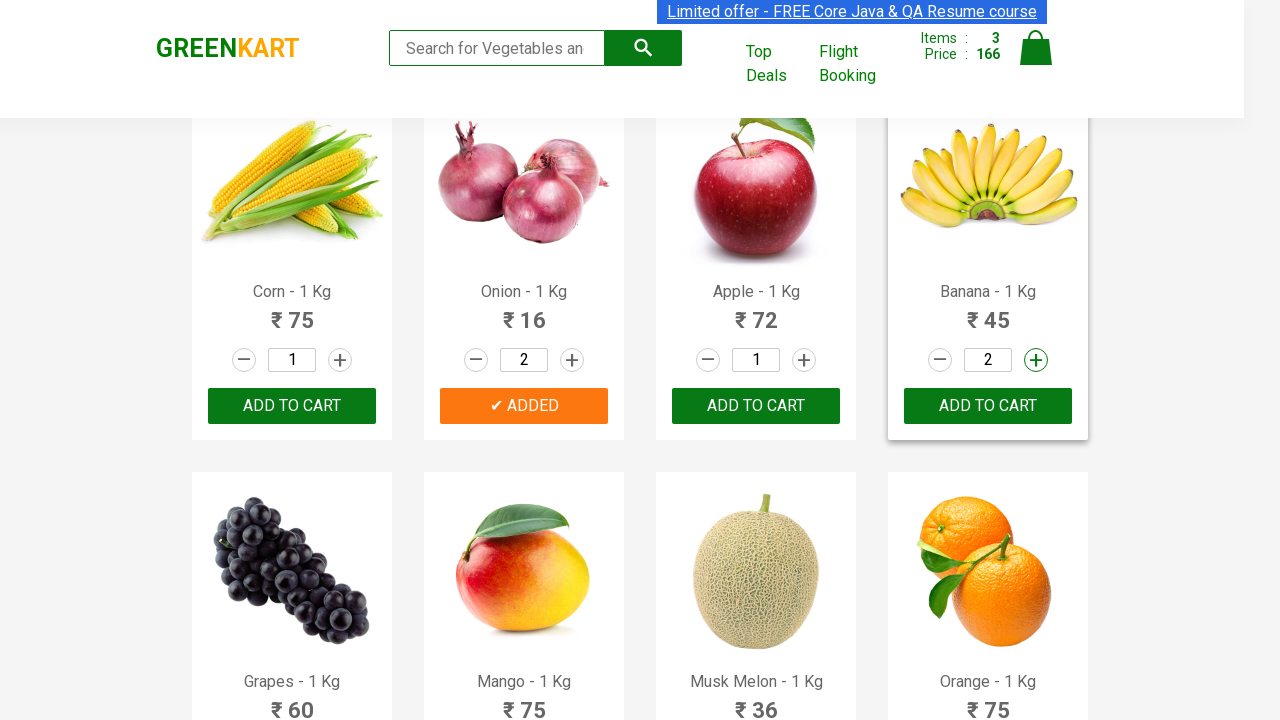

Added 'Banana - 1 Kg' to cart
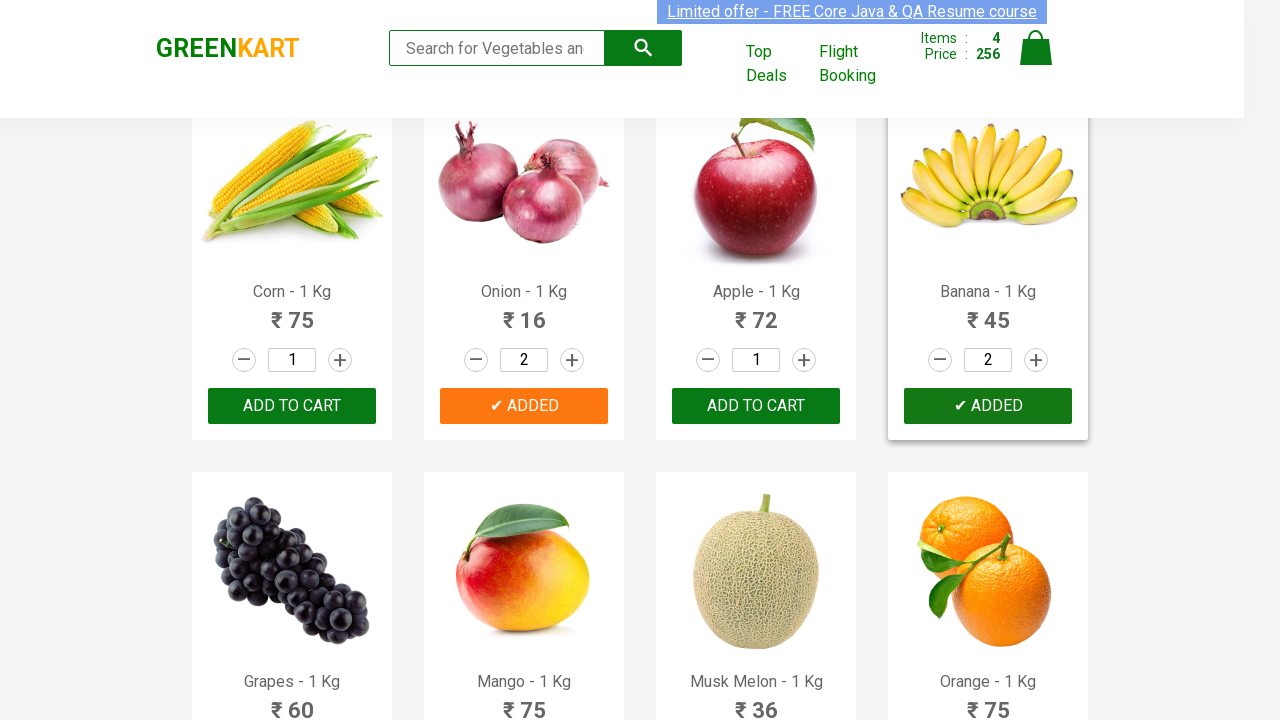

Incremented quantity for 'Musk Melon - 1 Kg'
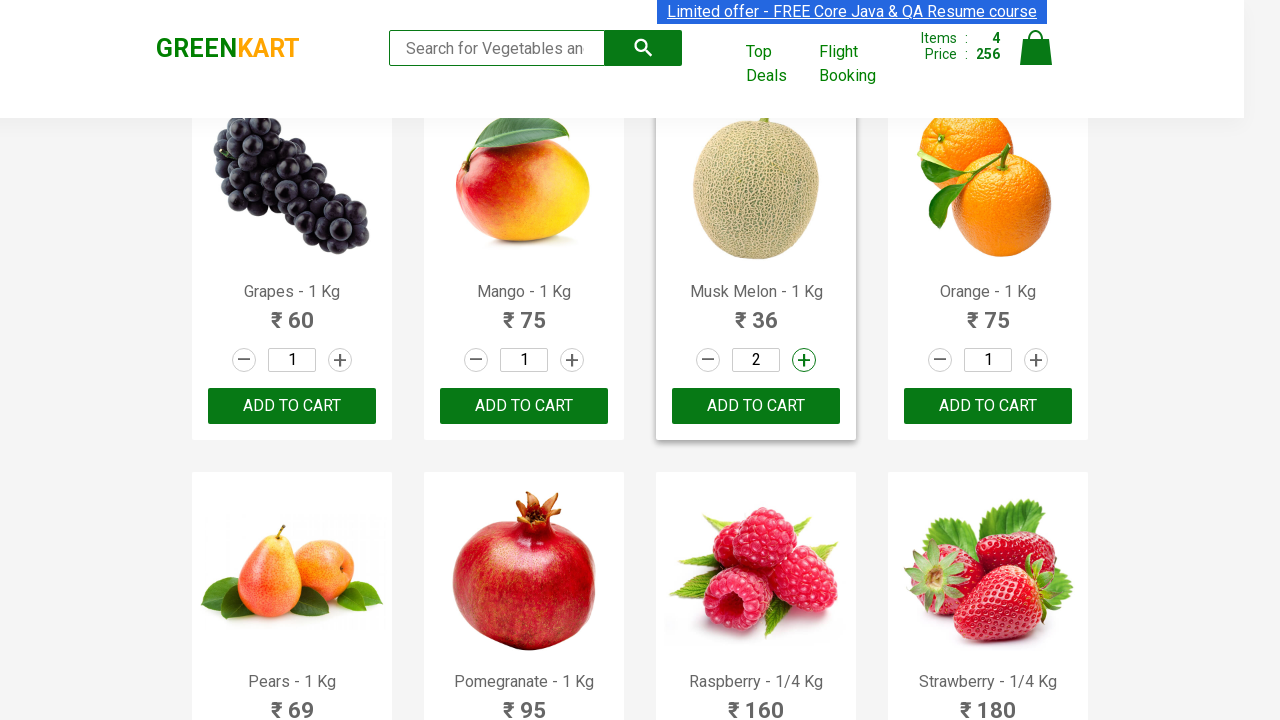

Added 'Musk Melon - 1 Kg' to cart
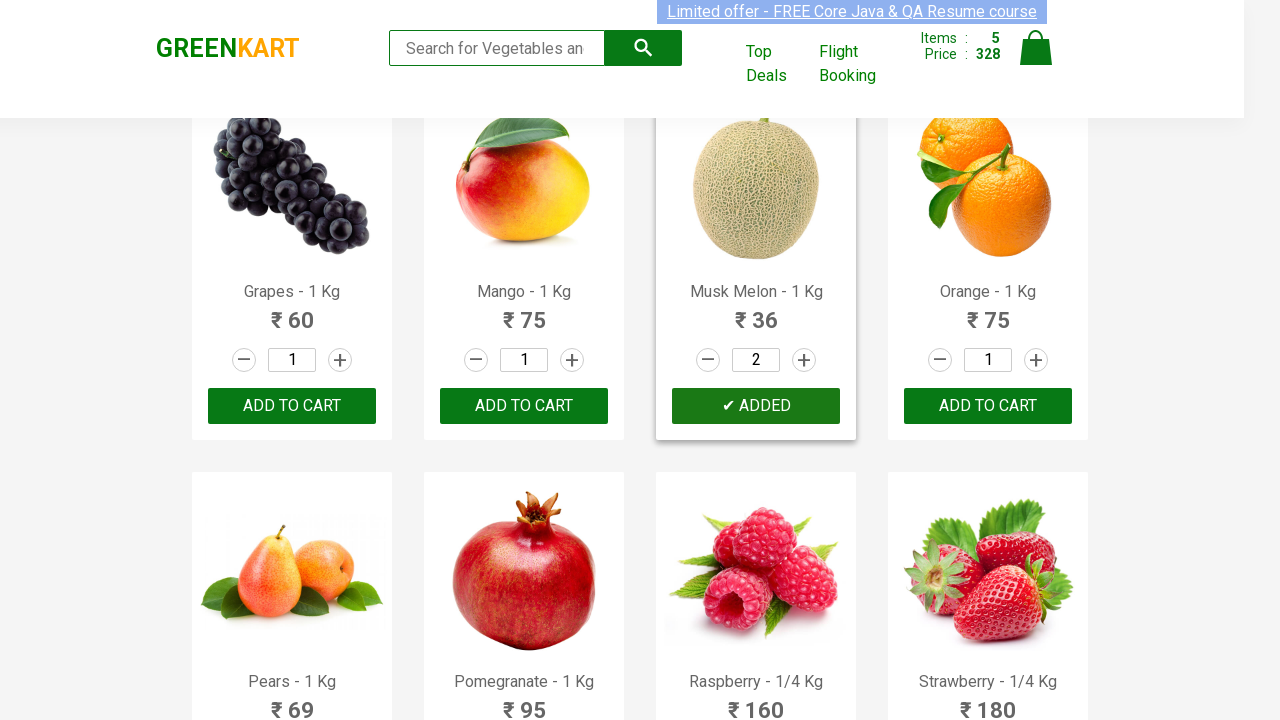

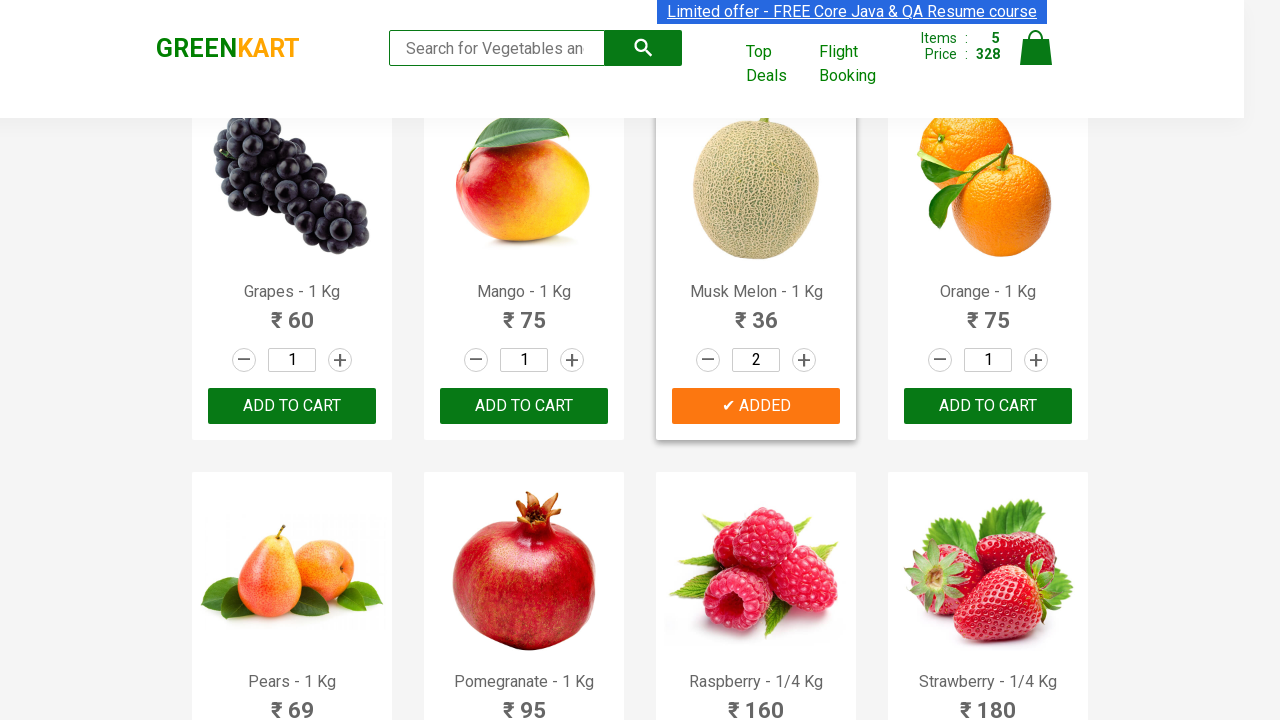